Adds task "b" to existing category "1" and verifies 2 tasks exist in that category

Starting URL: http://qa-assignment.oblakogroup.ru/board/:nilk

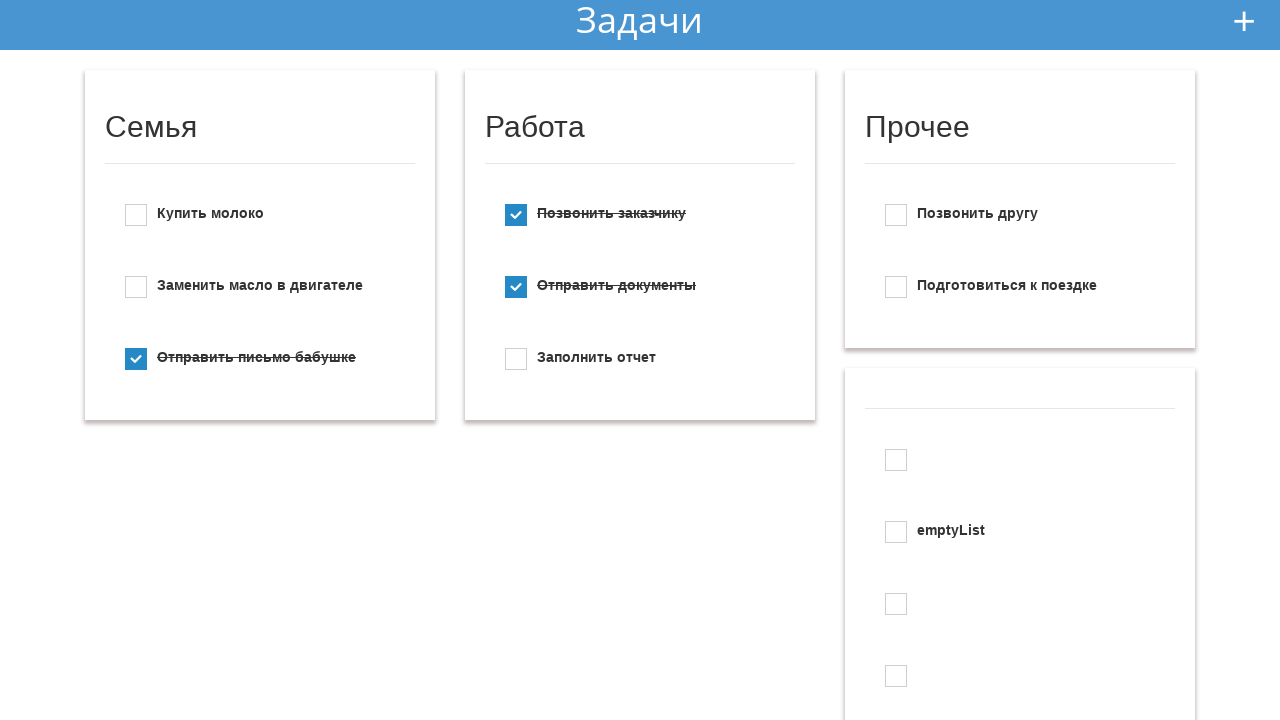

Clicked add new todo button at (1244, 21) on #add_new_todo
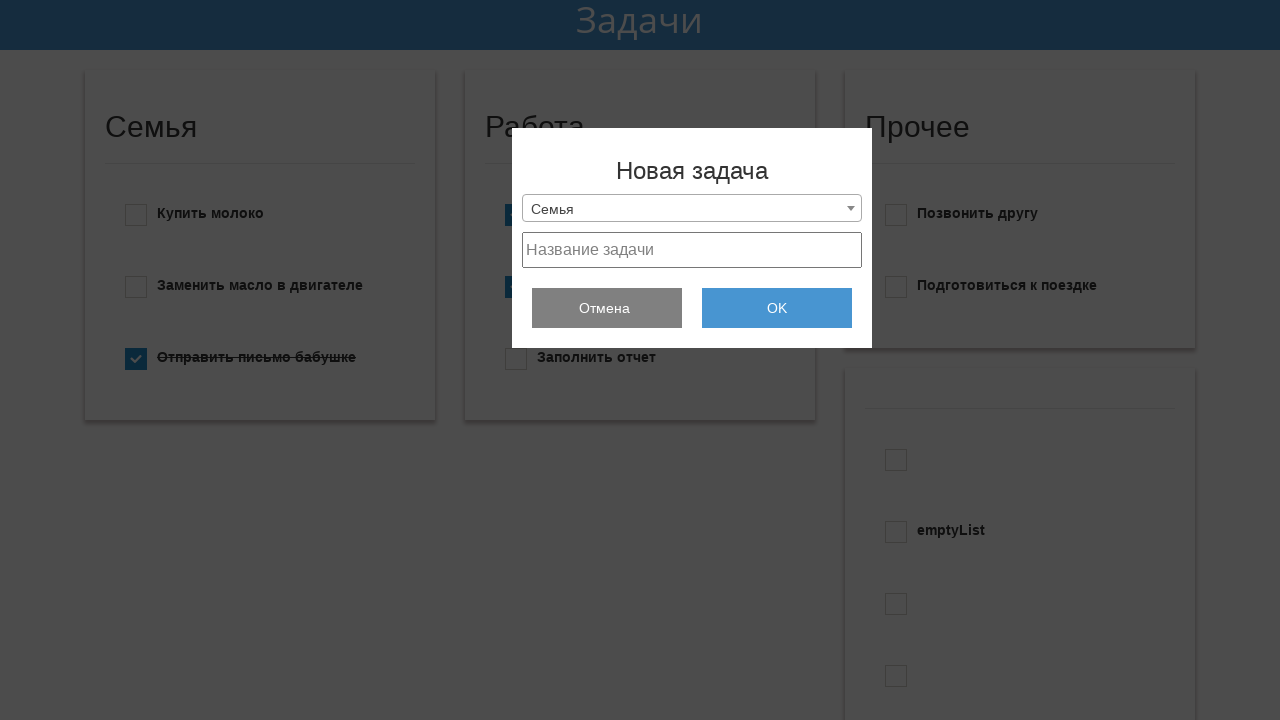

Clicked dropdown menu at (692, 208) on .selection
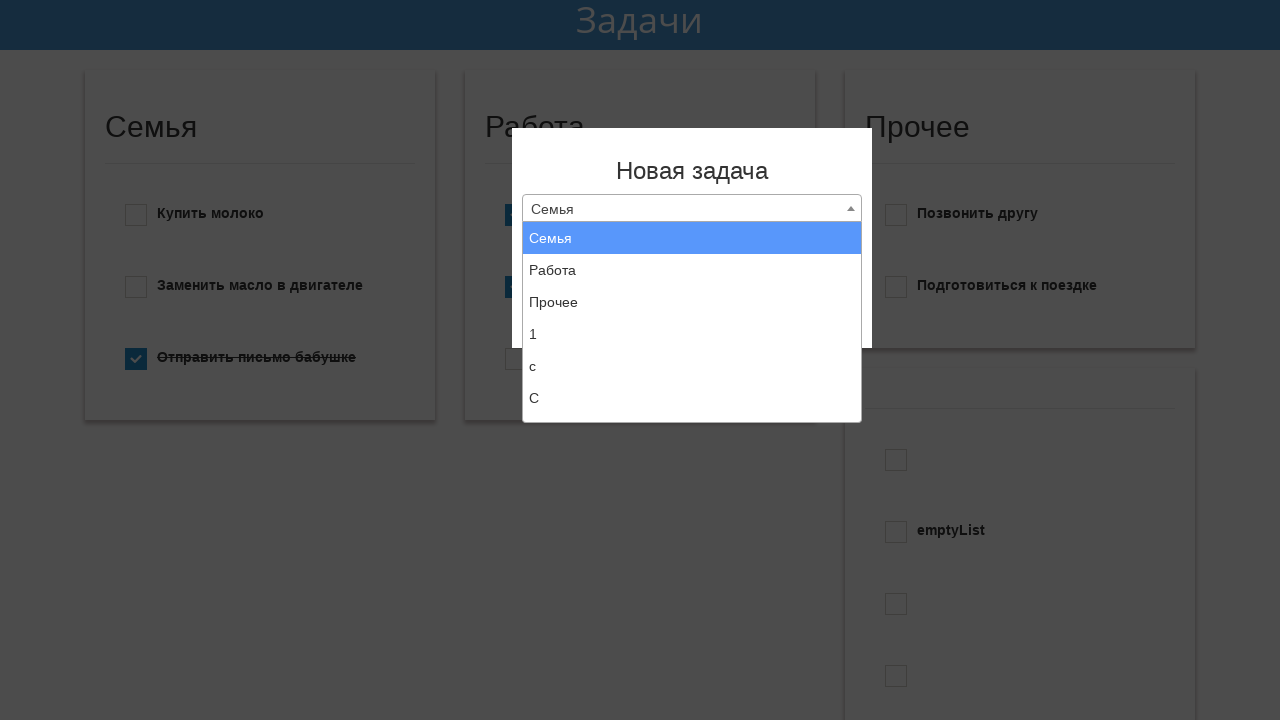

Selected 'Create new list' option at (692, 406) on xpath=//li[text()='Создать новый список']
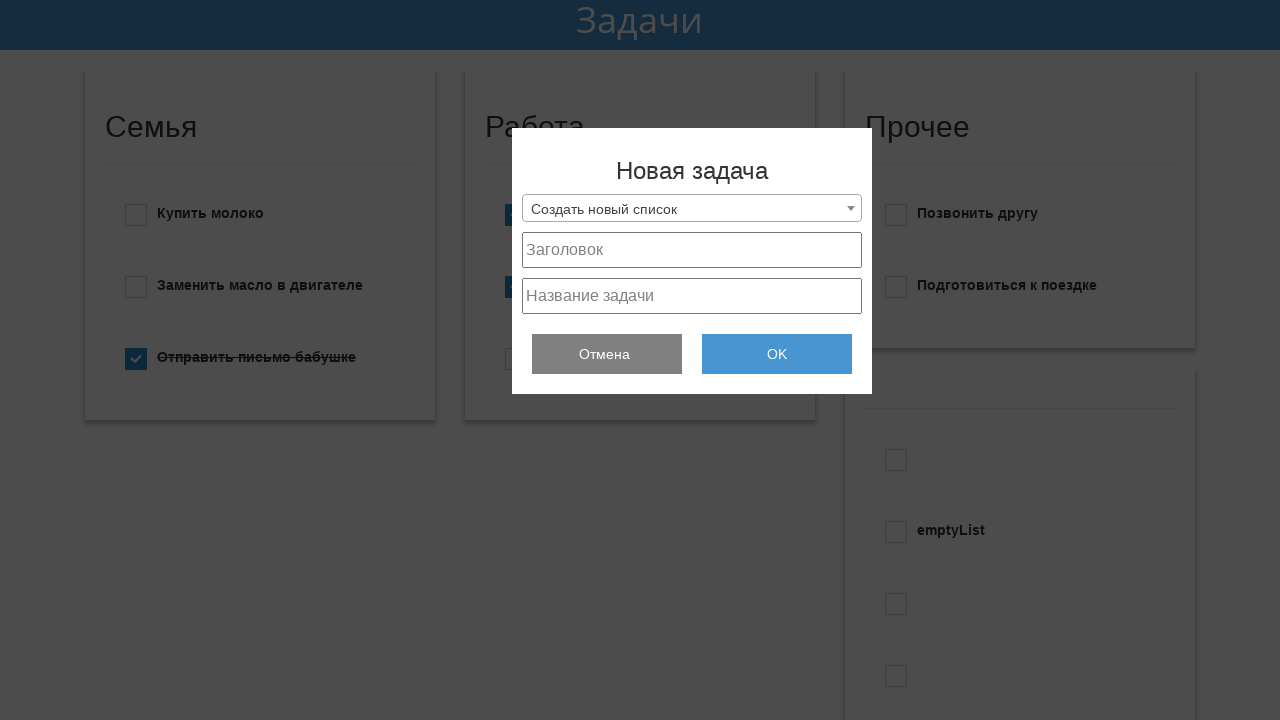

Clicked project title field at (692, 250) on #project_title
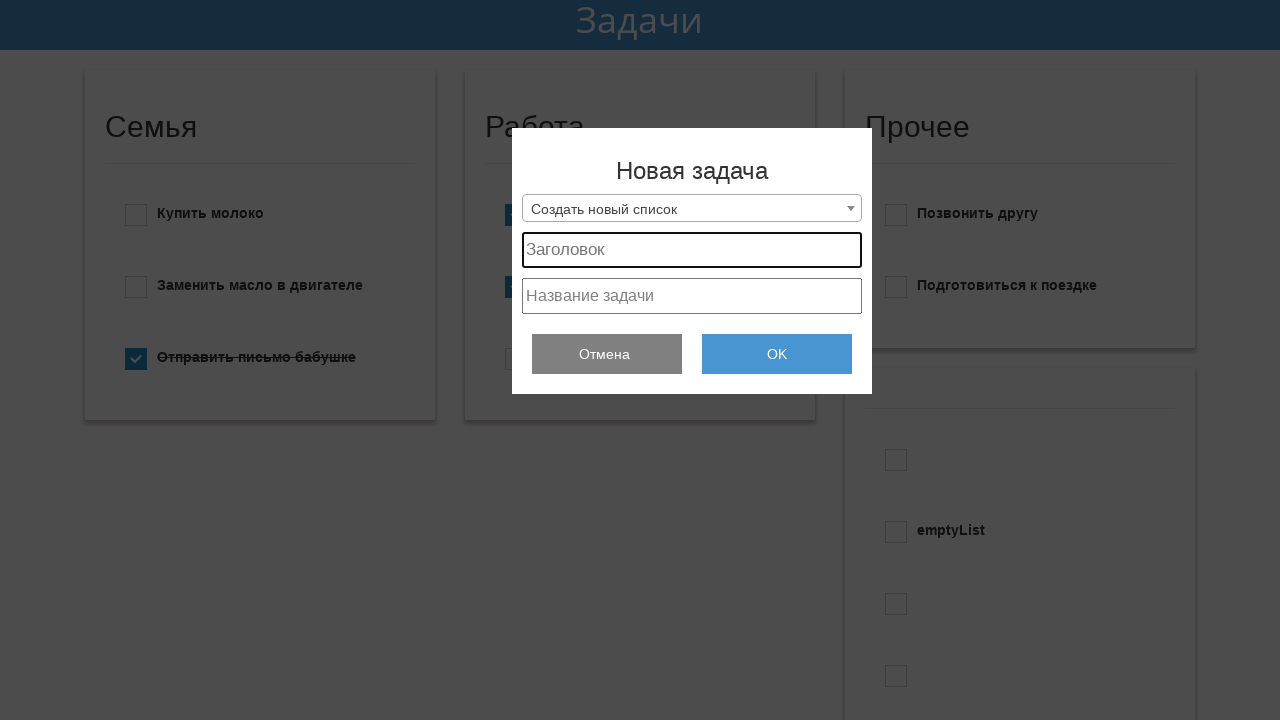

Entered list title '1' on #project_title
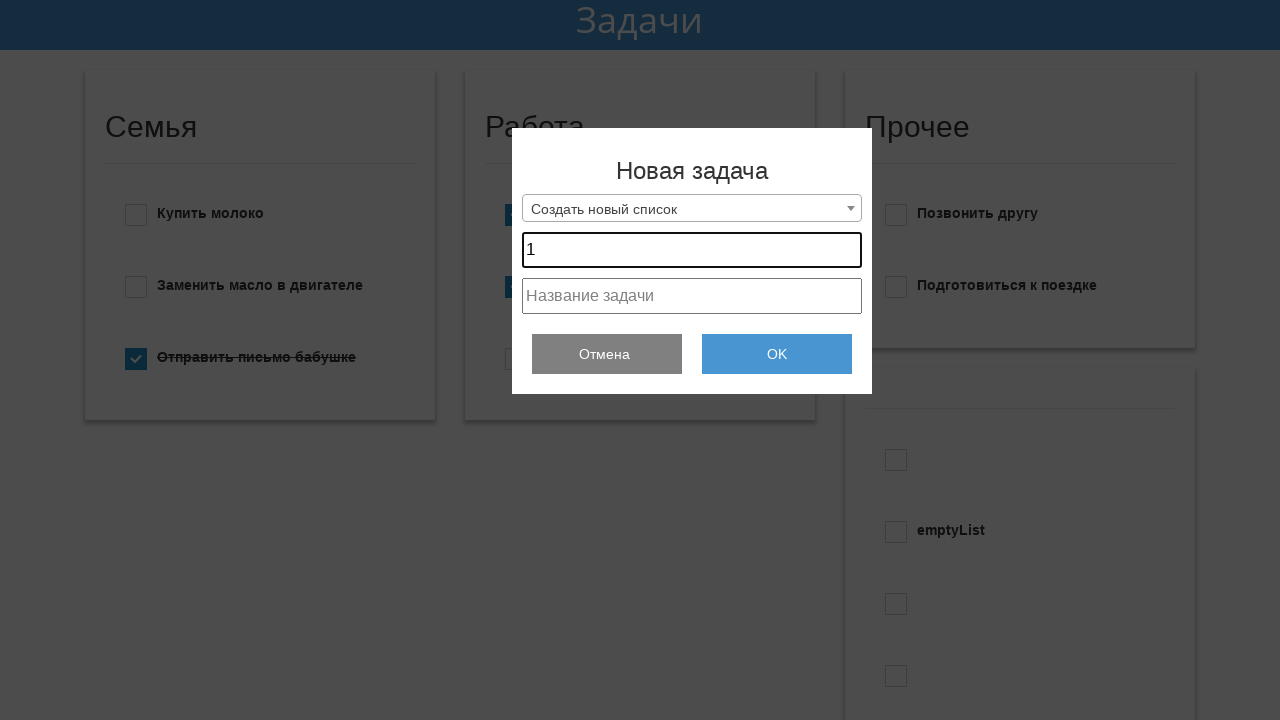

Clicked project text field at (692, 296) on #project_text
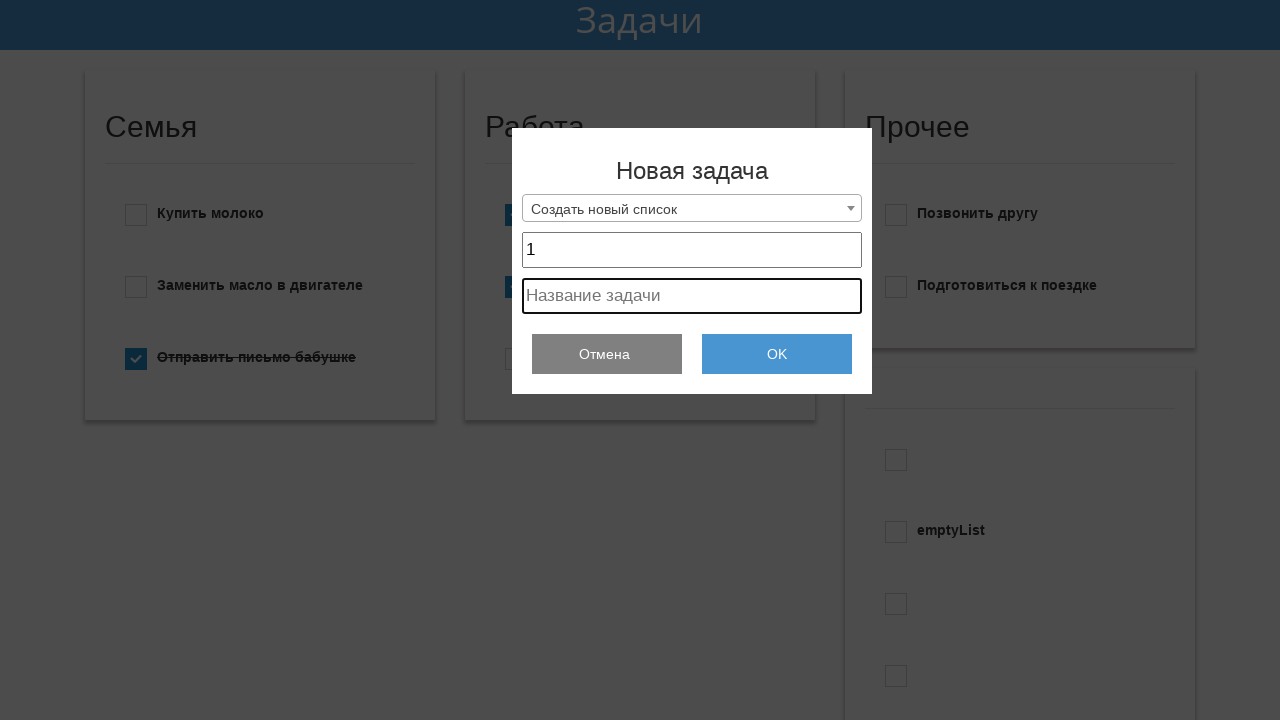

Entered task text 'b' on #project_text
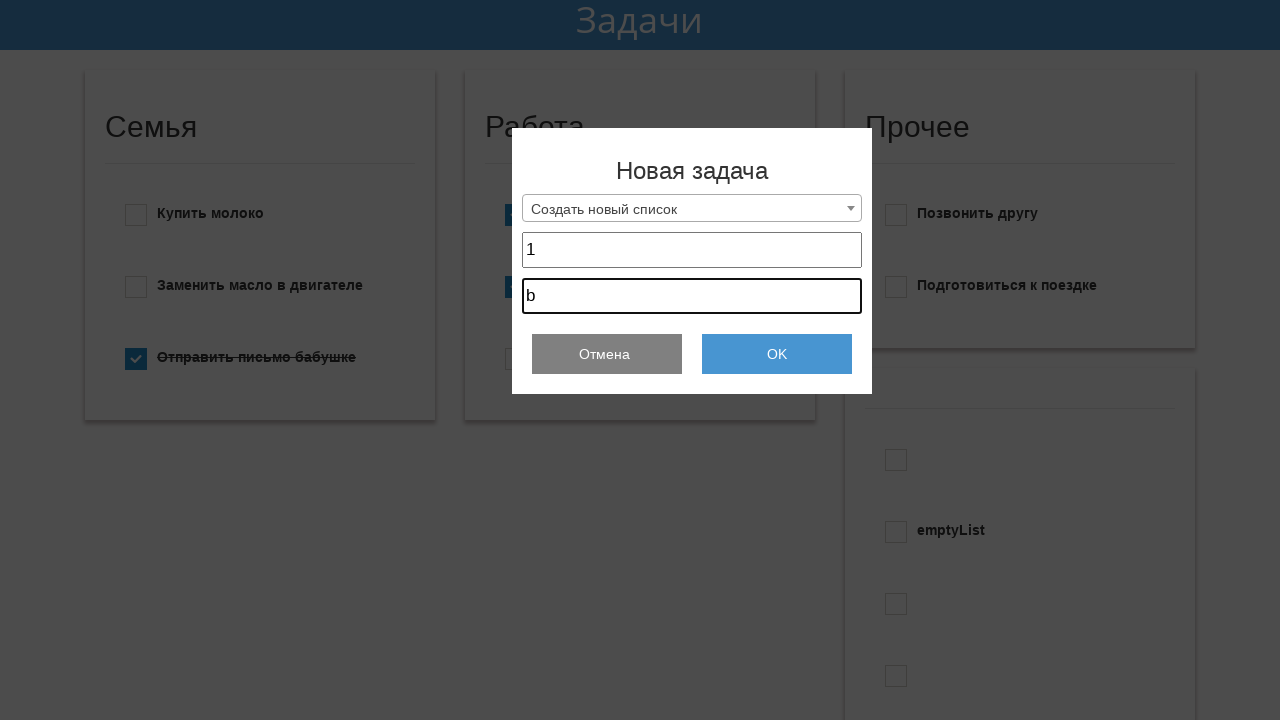

Clicked add todo button to create task at (777, 354) on .add_todo
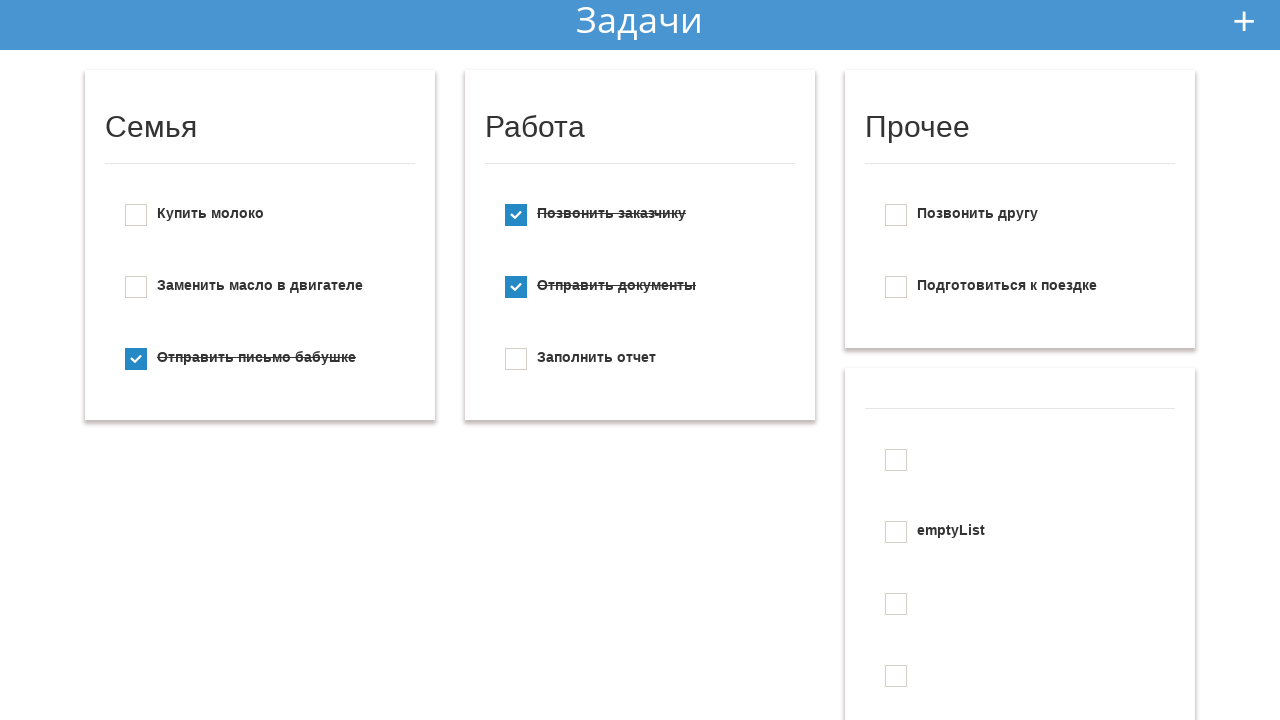

Verified task in category '1' was created
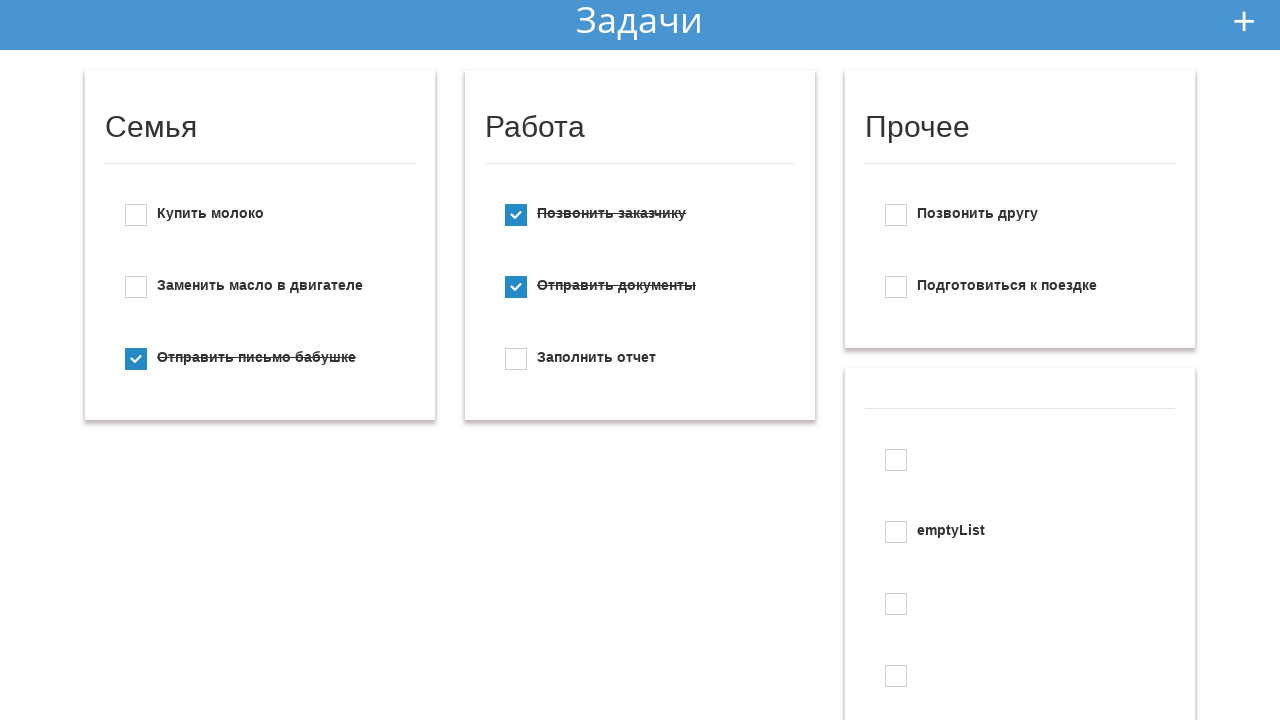

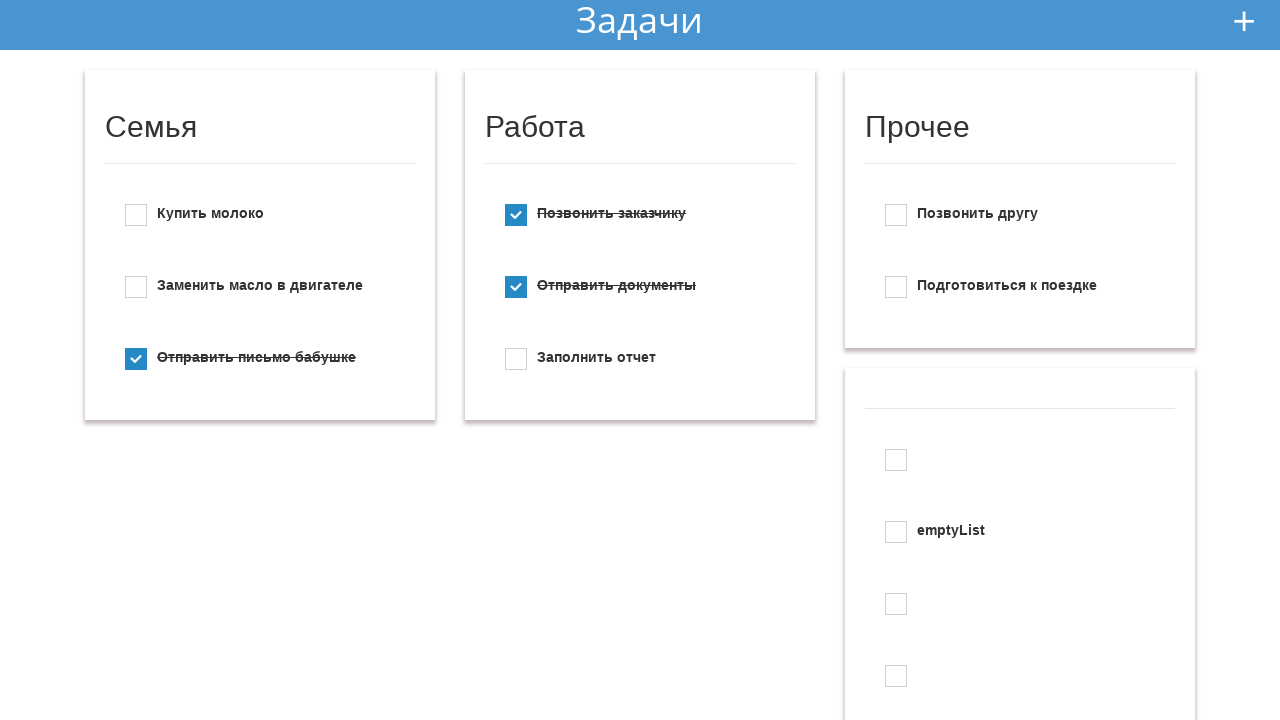